Tests checkbox functionality by clicking on checkboxes to ensure both are selected, then verifies their selected state

Starting URL: https://the-internet.herokuapp.com/checkboxes

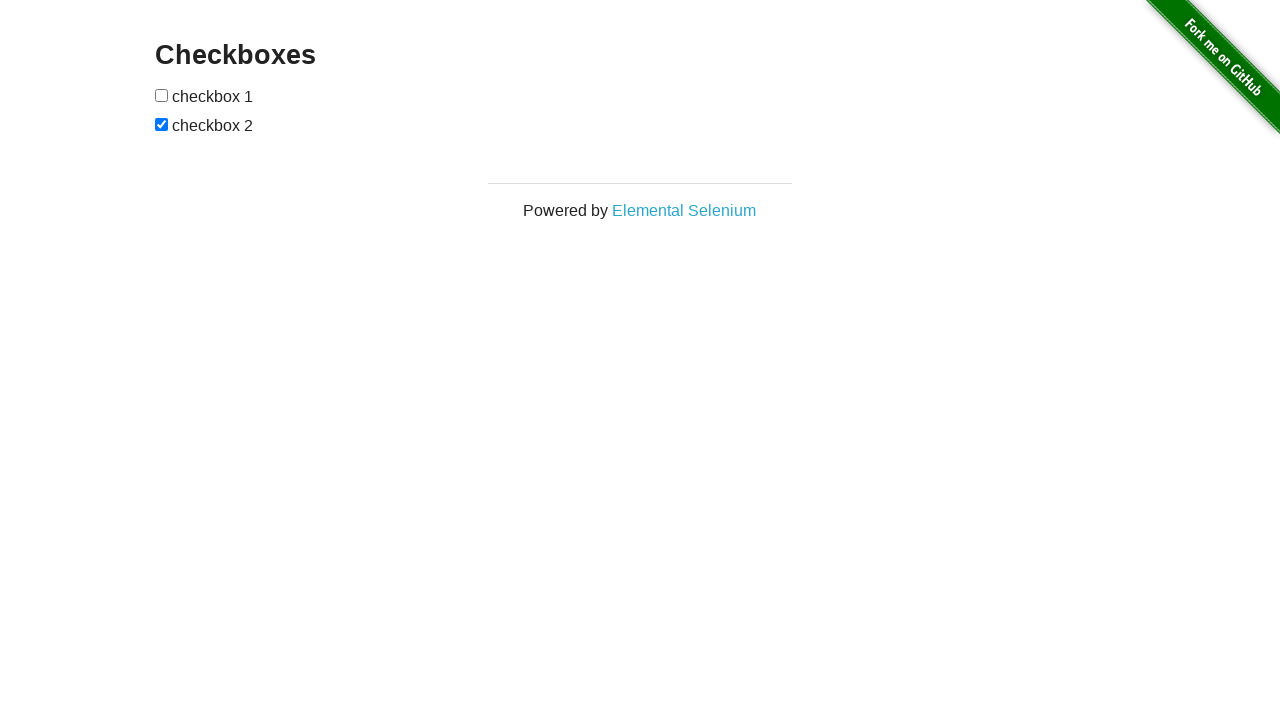

Located first checkbox
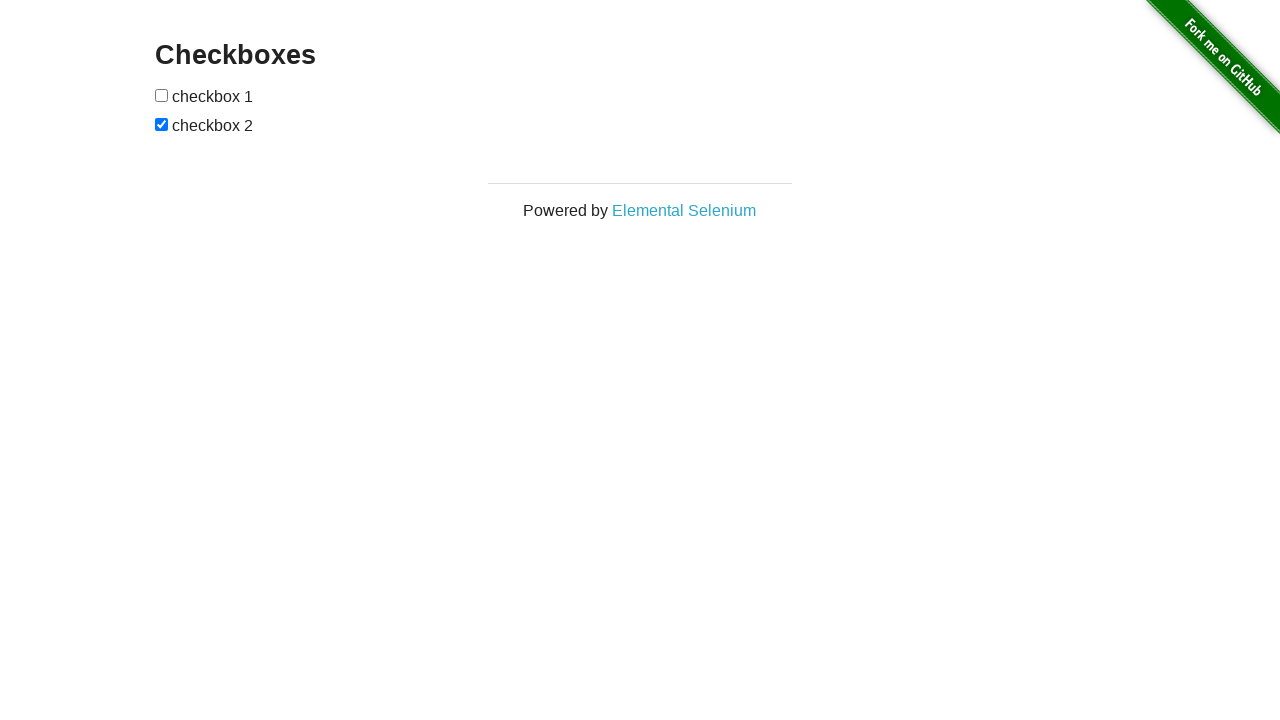

Clicked first checkbox to select it at (162, 95) on (//input[@type='checkbox'])[1]
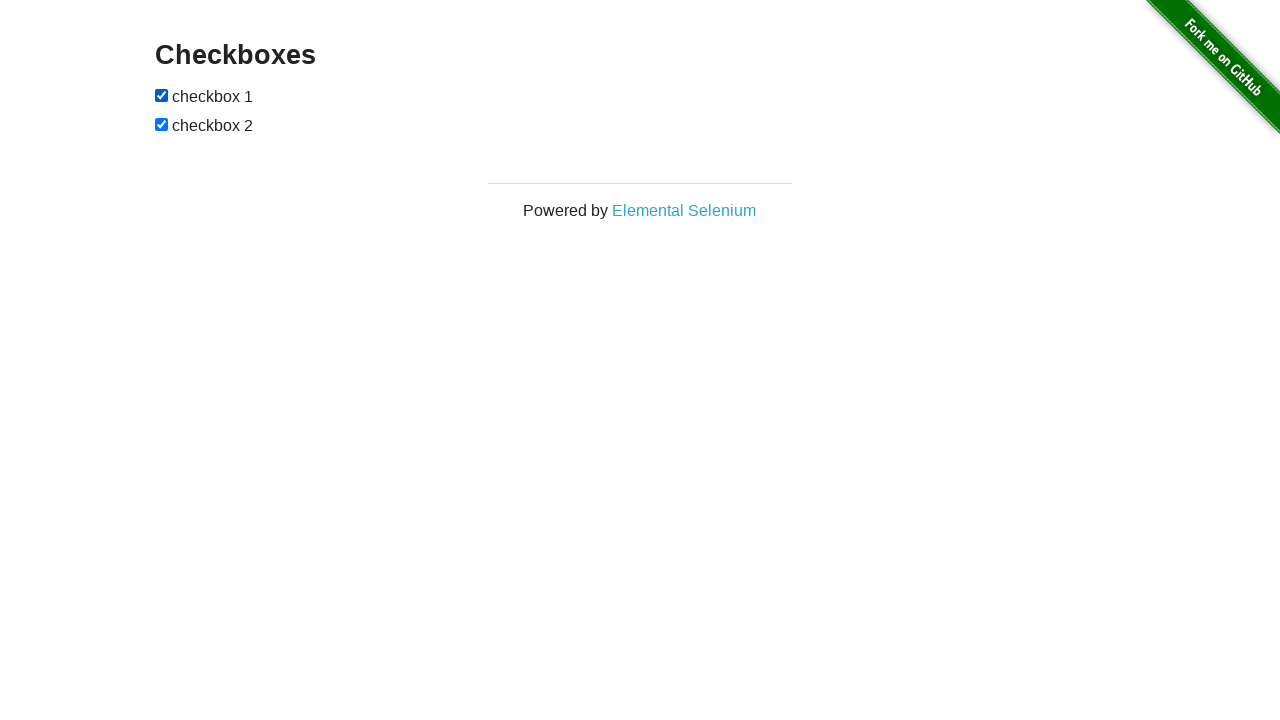

Located second checkbox
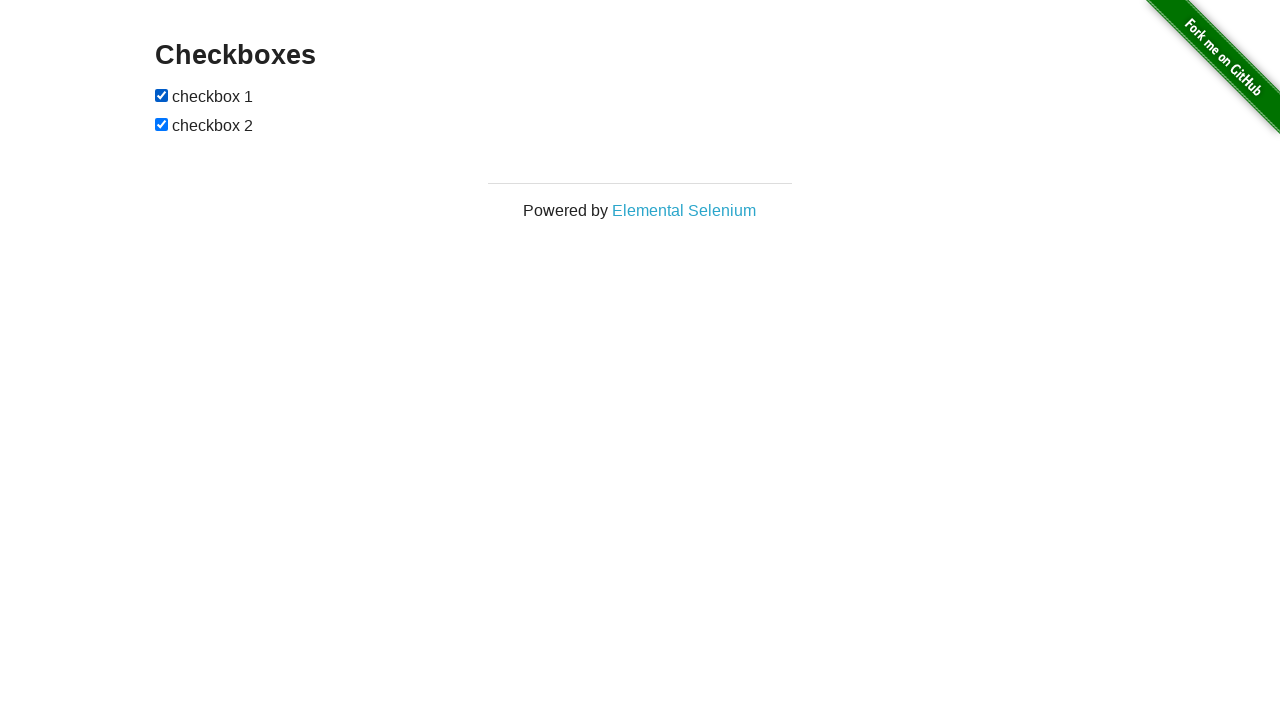

Second checkbox was already selected
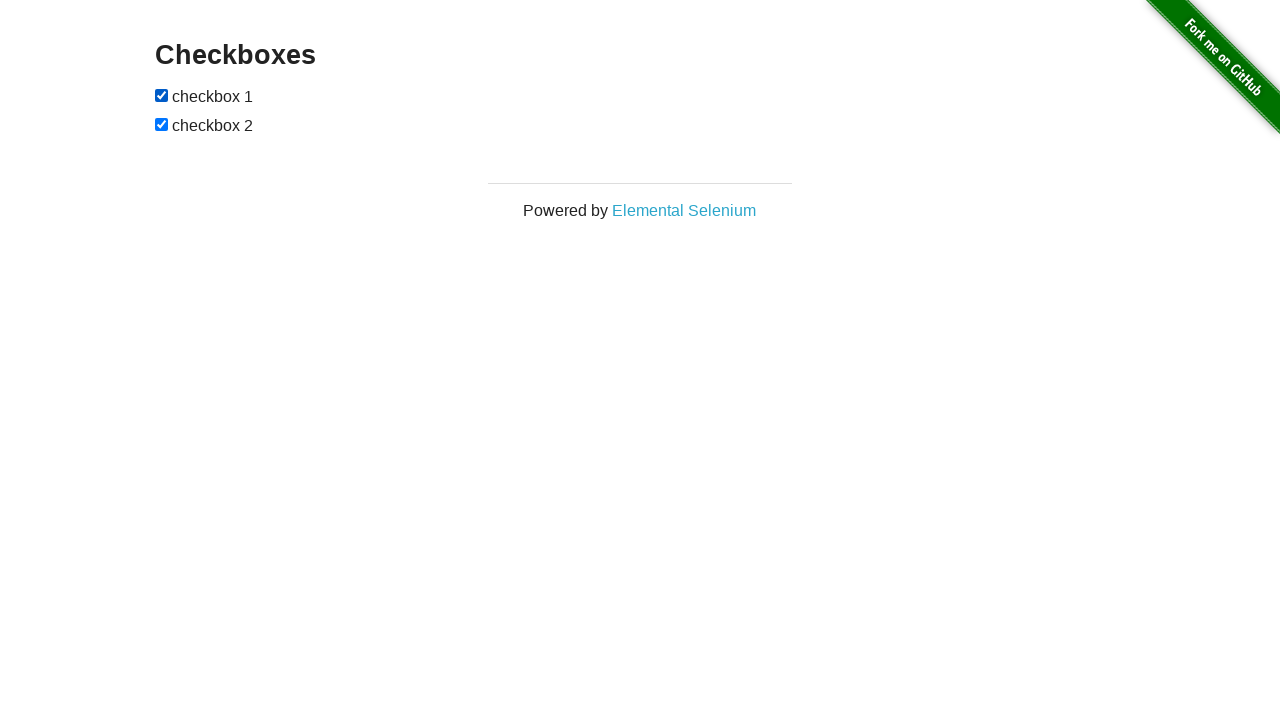

Verified first checkbox is selected
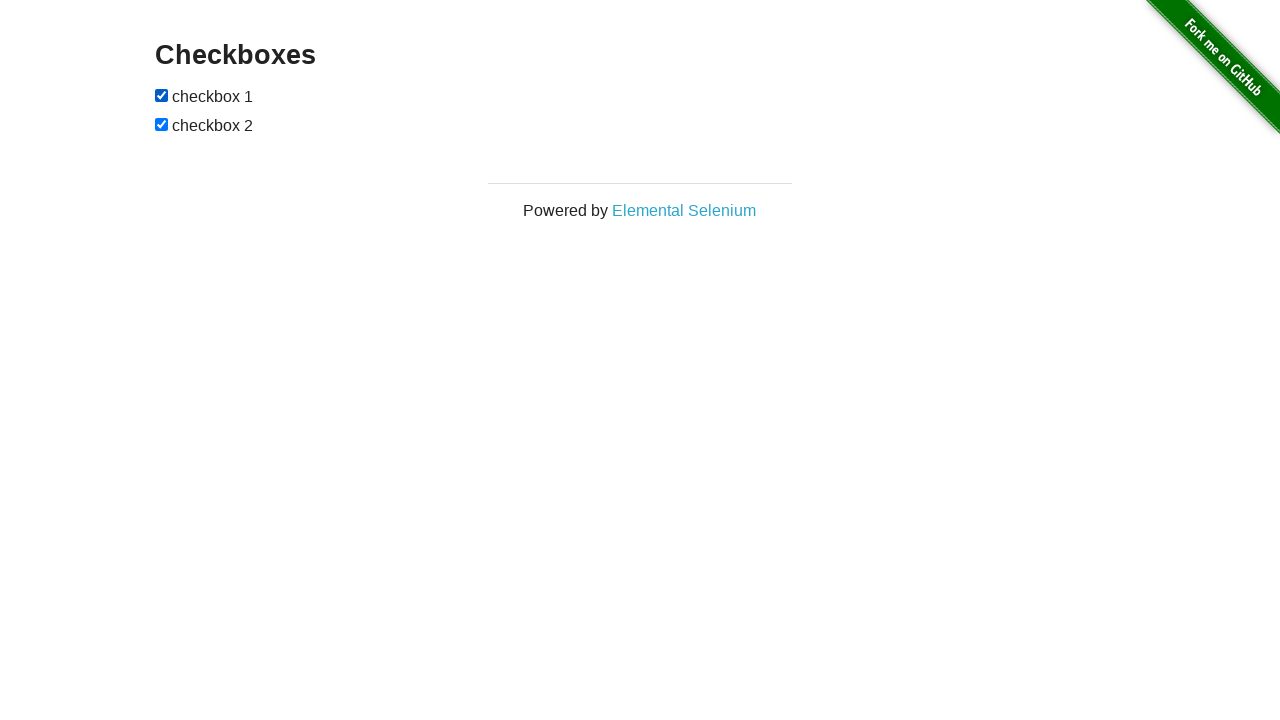

Verified second checkbox is selected
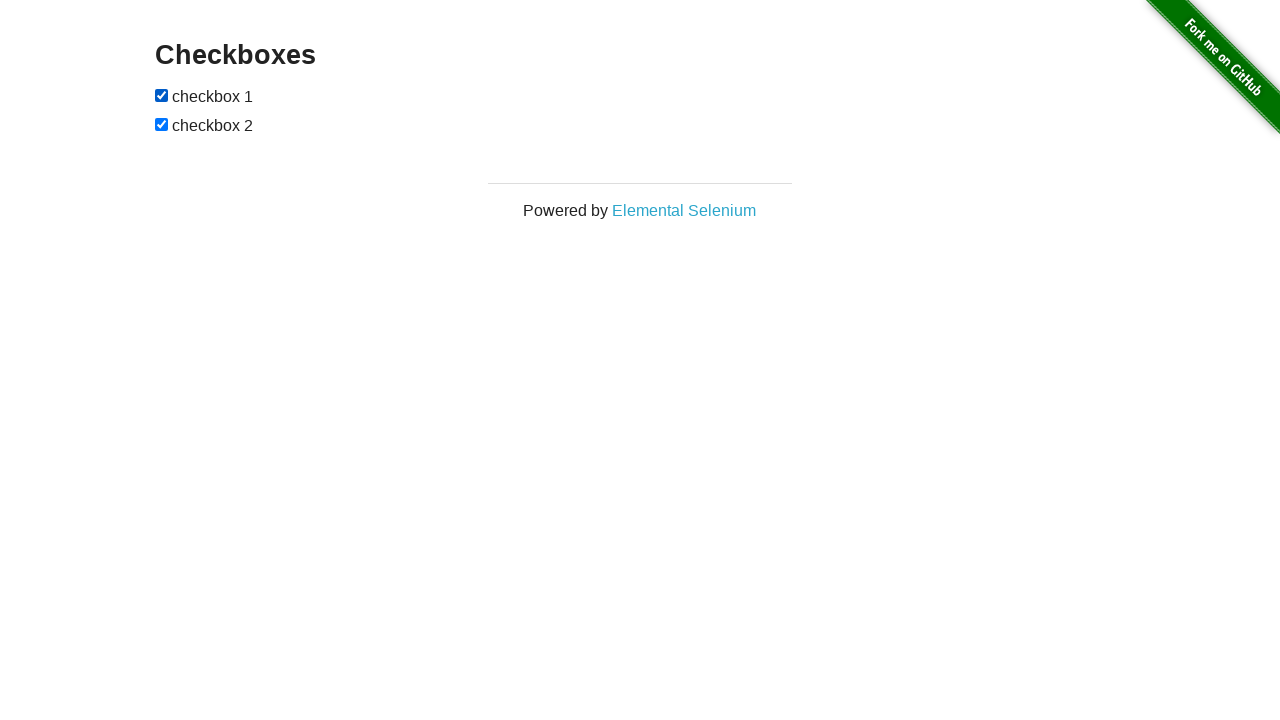

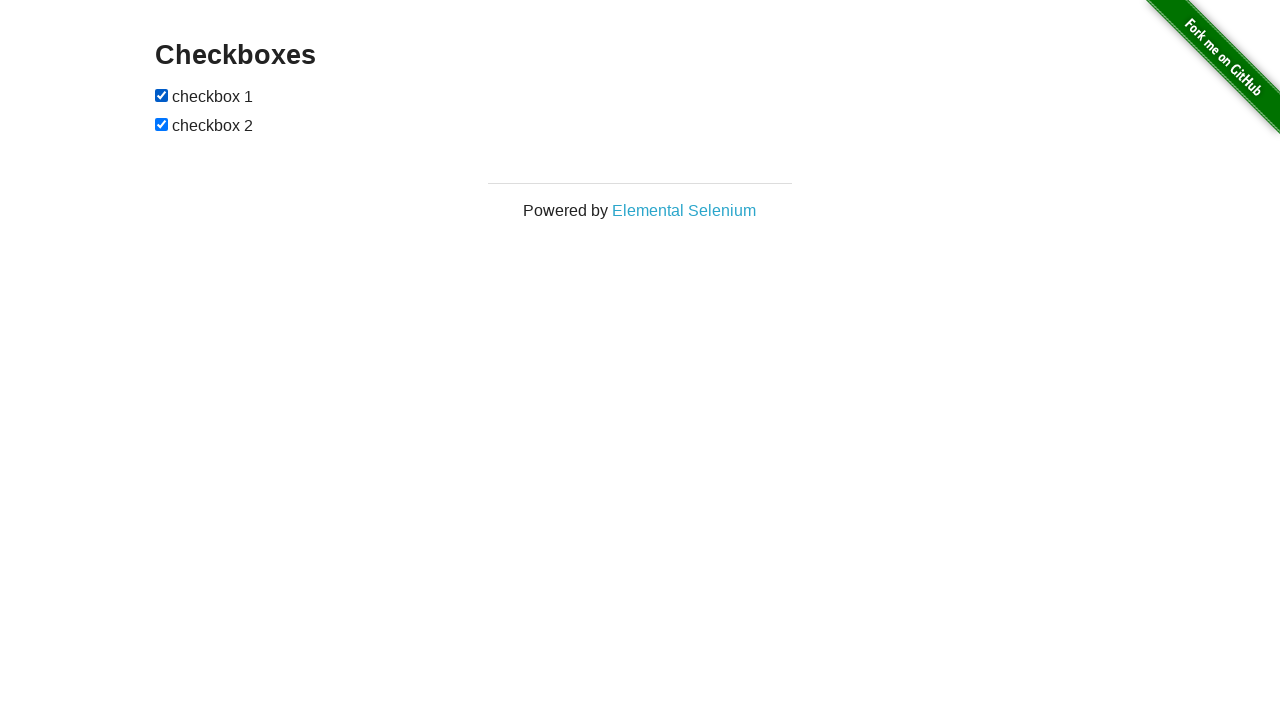